Tests the GreenKart e-commerce site by searching for products containing 'ca', finding and adding 'Cashews' to cart, and verifying the brand logo text displays correctly

Starting URL: https://rahulshettyacademy.com/seleniumPractise/#/

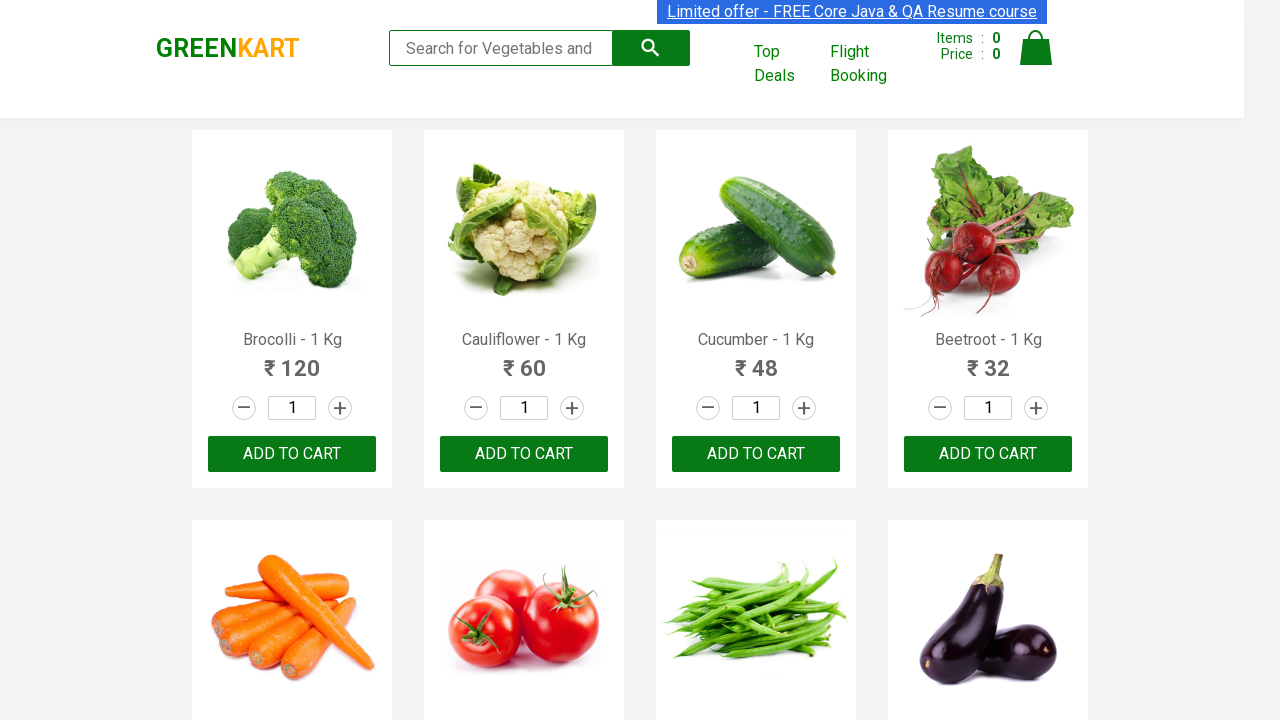

Filled search box with 'ca' on .search-keyword
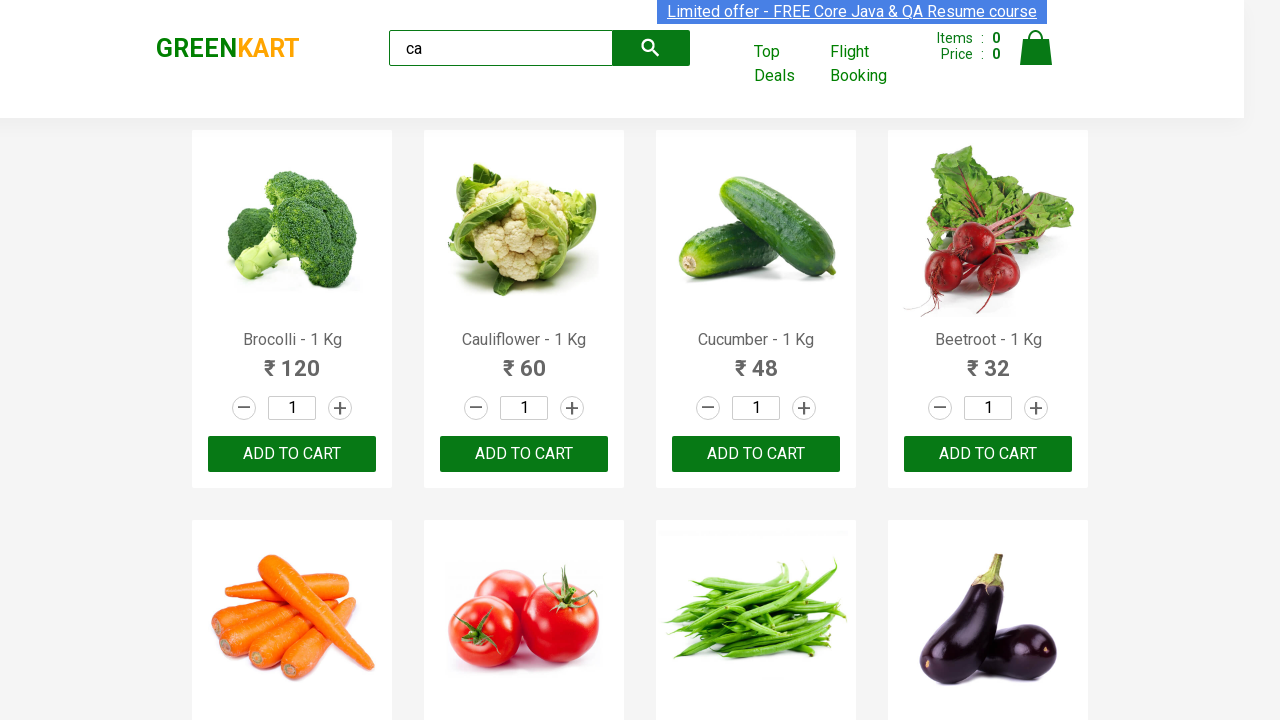

Waited 2 seconds for search results to load
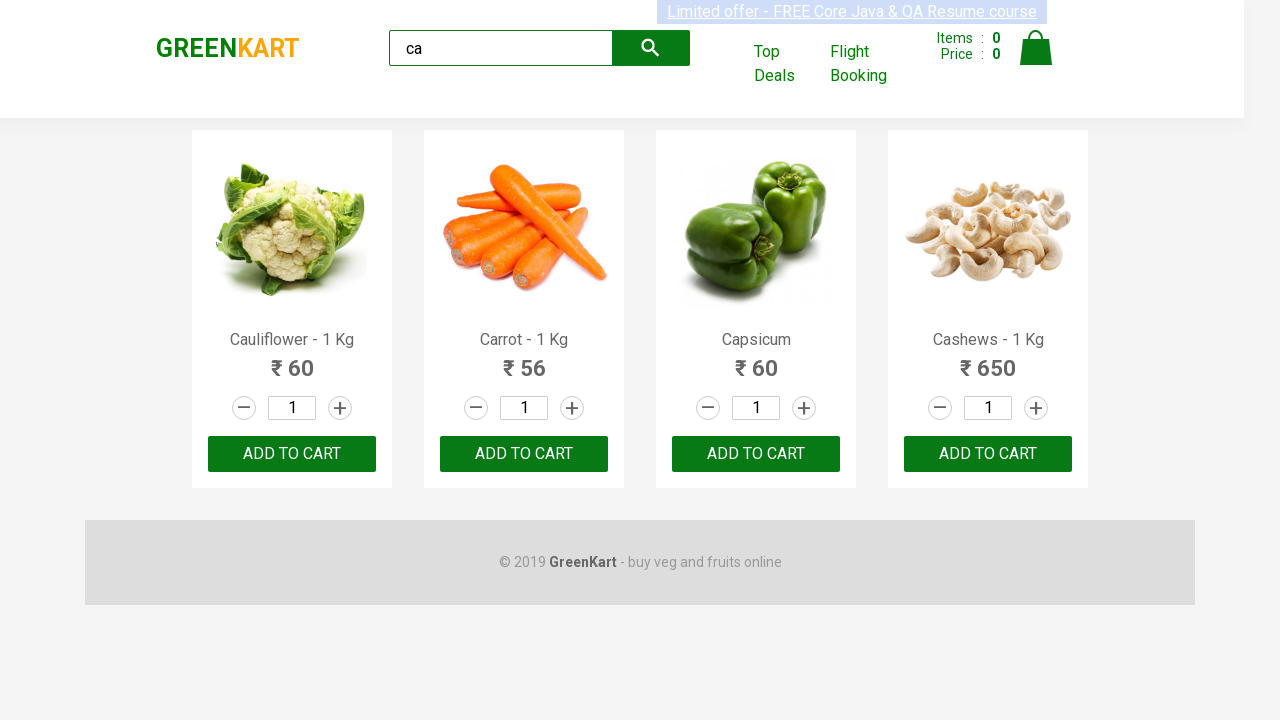

Located all product elements on page
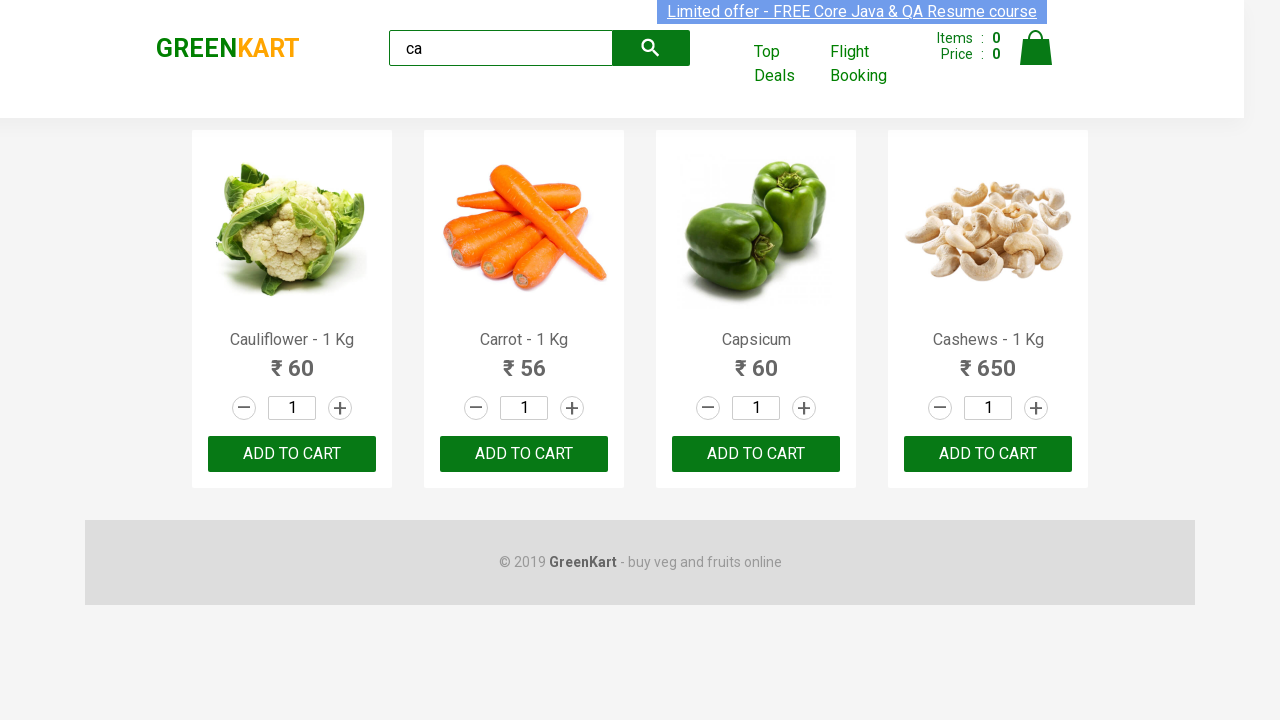

Retrieved product name: Cauliflower - 1 Kg
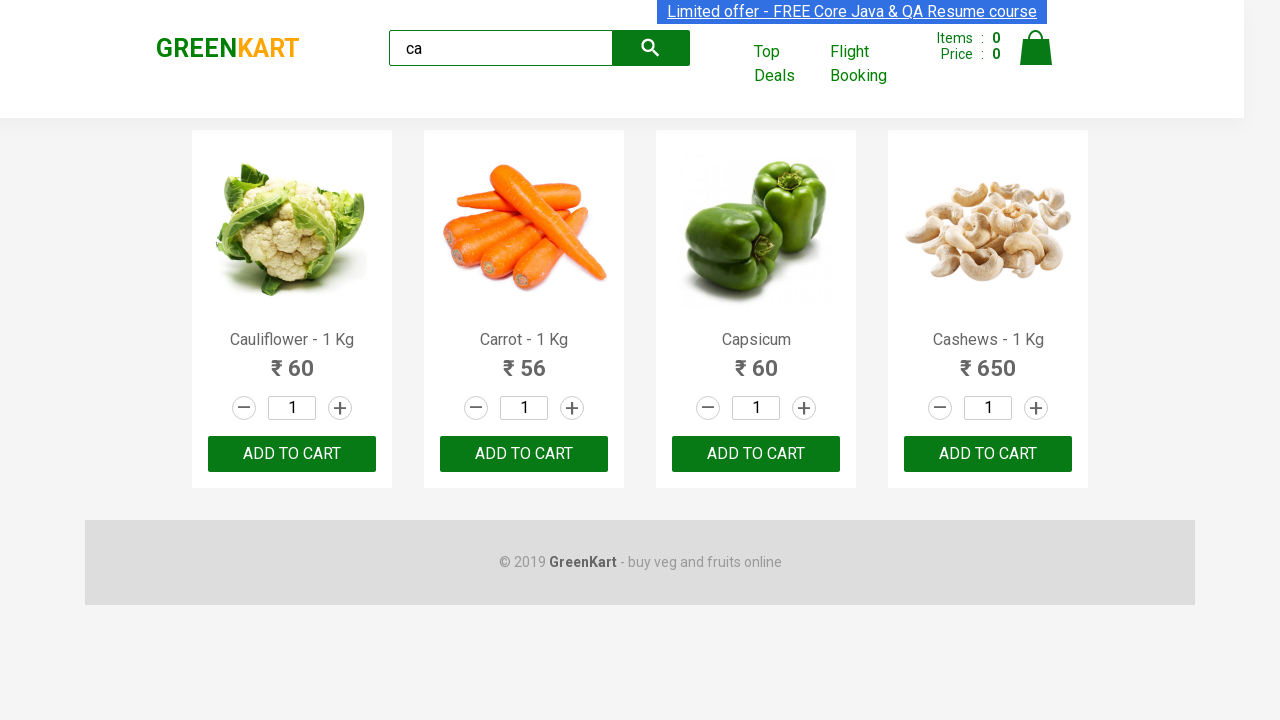

Retrieved product name: Carrot - 1 Kg
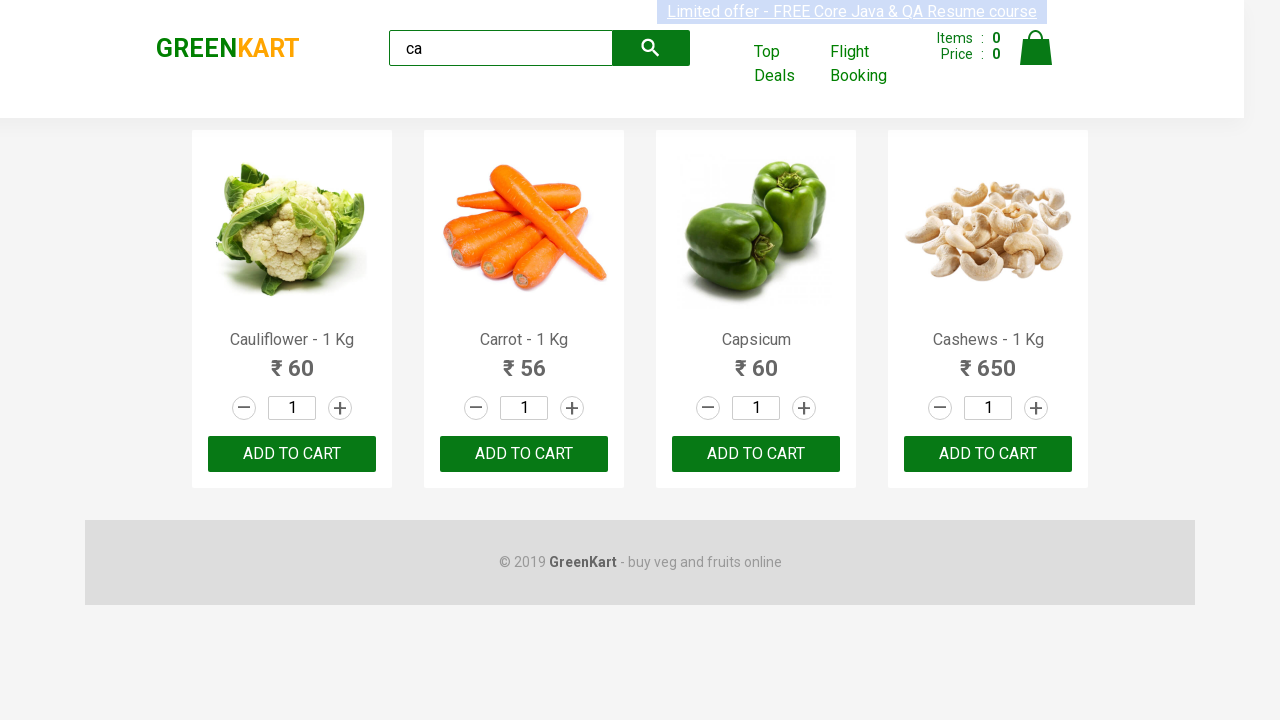

Retrieved product name: Capsicum
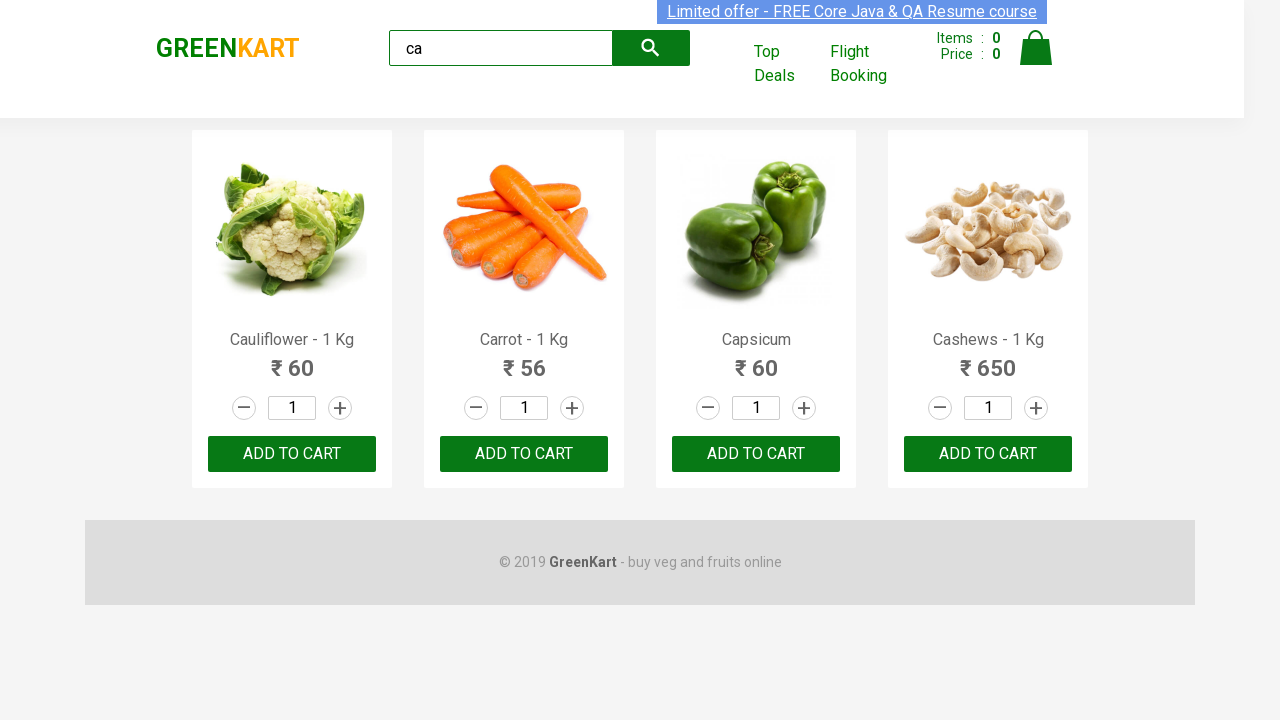

Retrieved product name: Cashews - 1 Kg
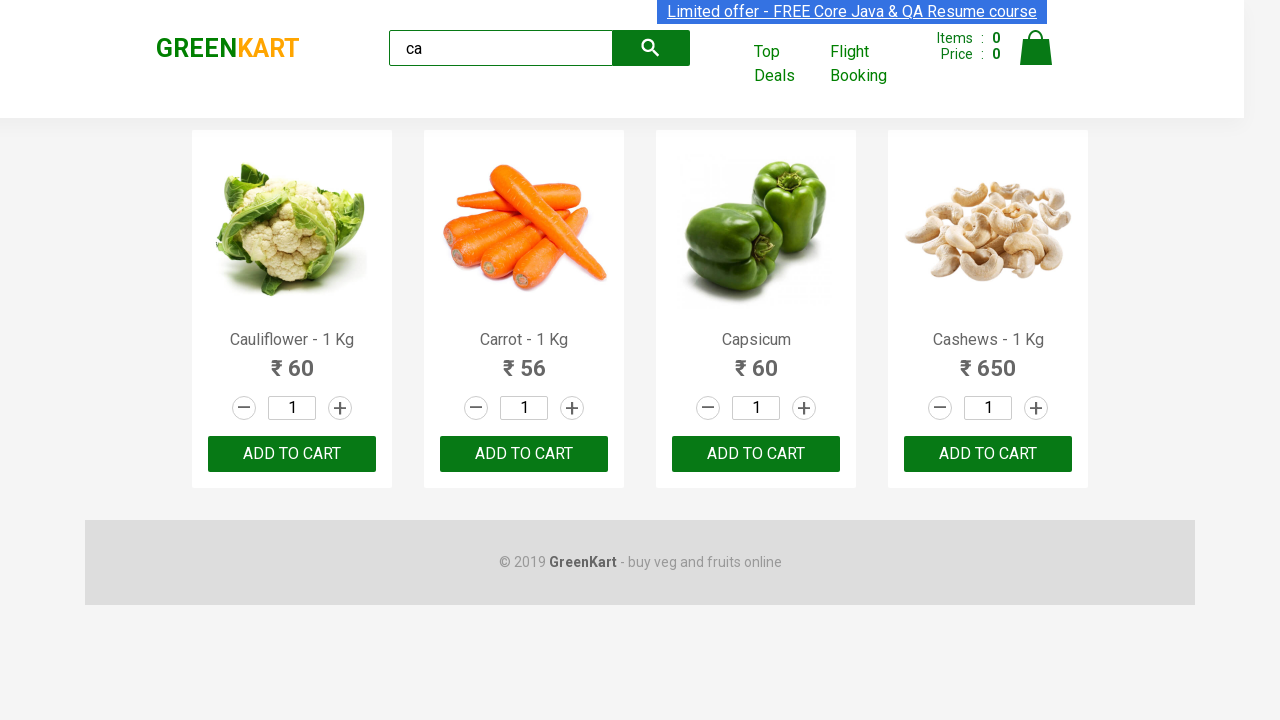

Found Cashews product and clicked 'Add to Cart' button at (988, 454) on .products .product >> nth=3 >> button
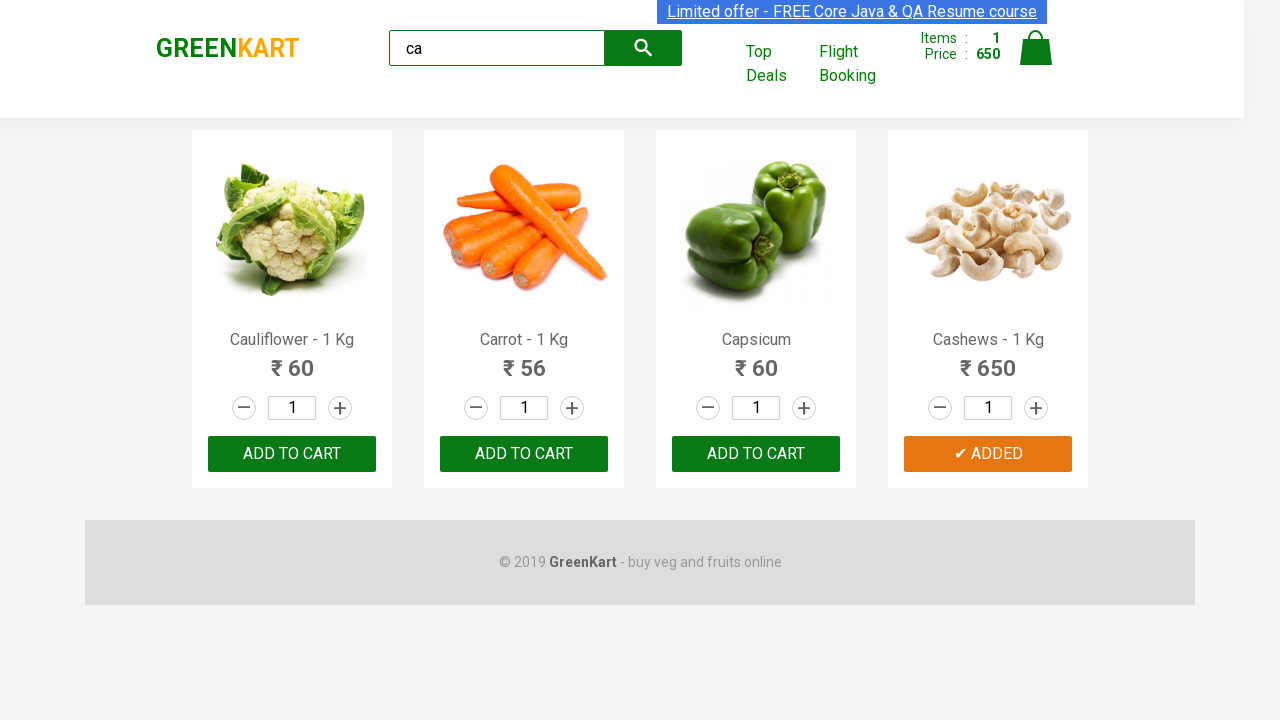

Verified brand logo displays 'GREENKART' text
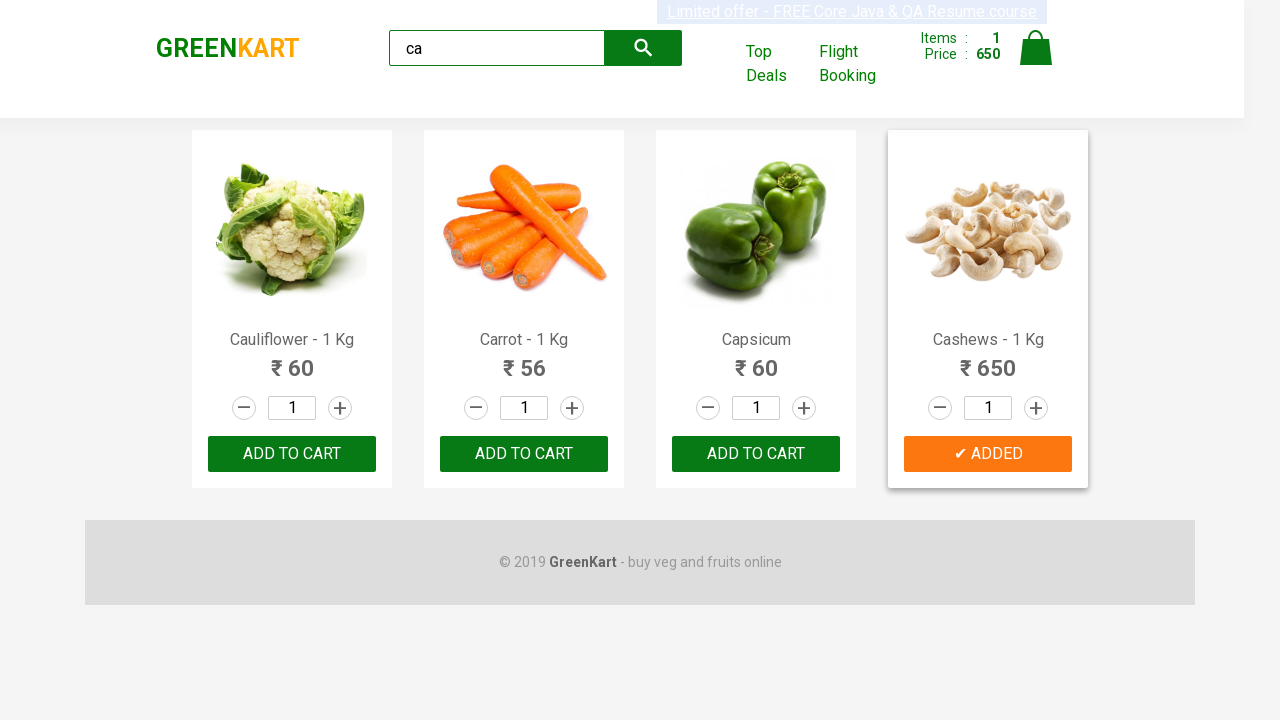

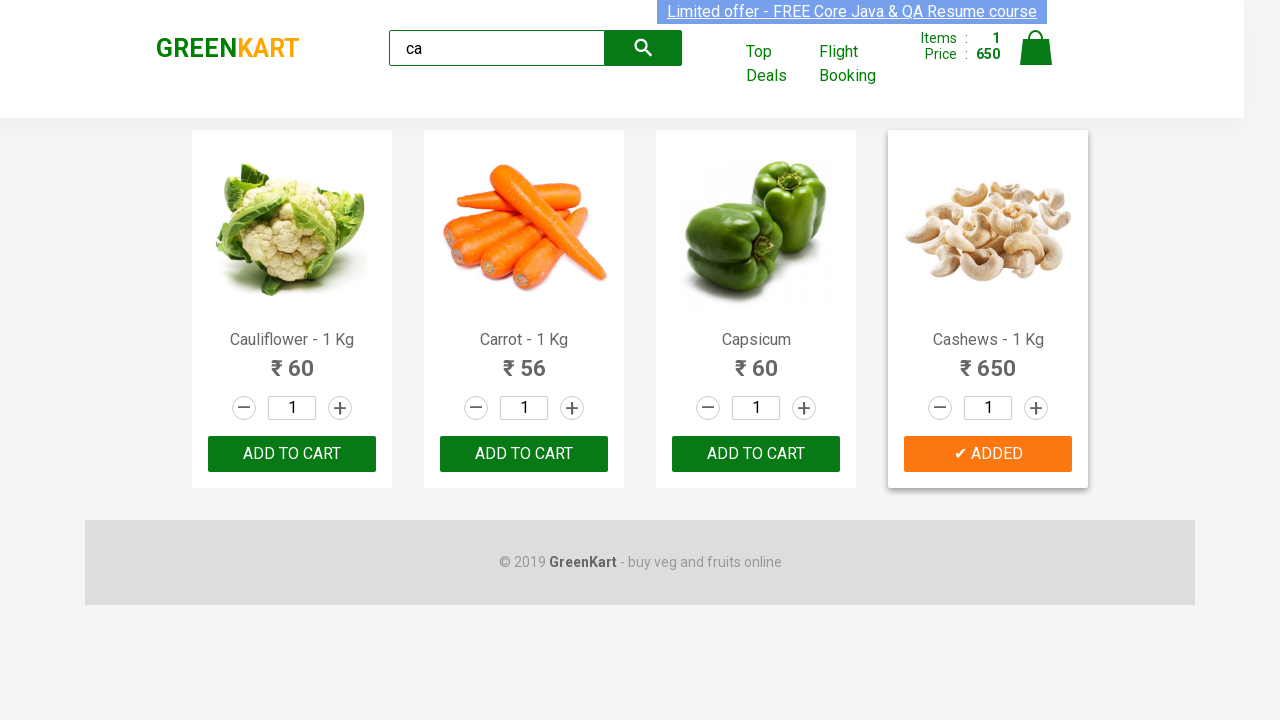